Tests dropdown handling by selecting an option and verifying the selected value

Starting URL: http://the-internet.herokuapp.com/dropdown

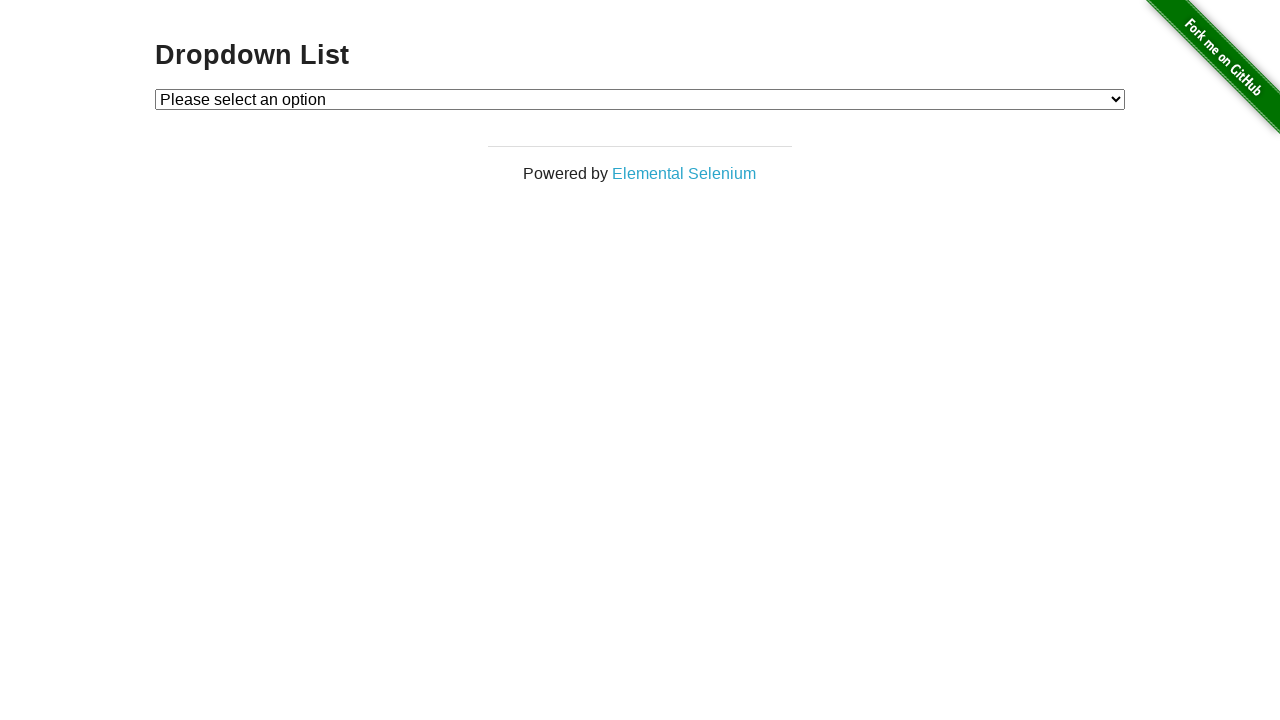

Waited for dropdown element to be present
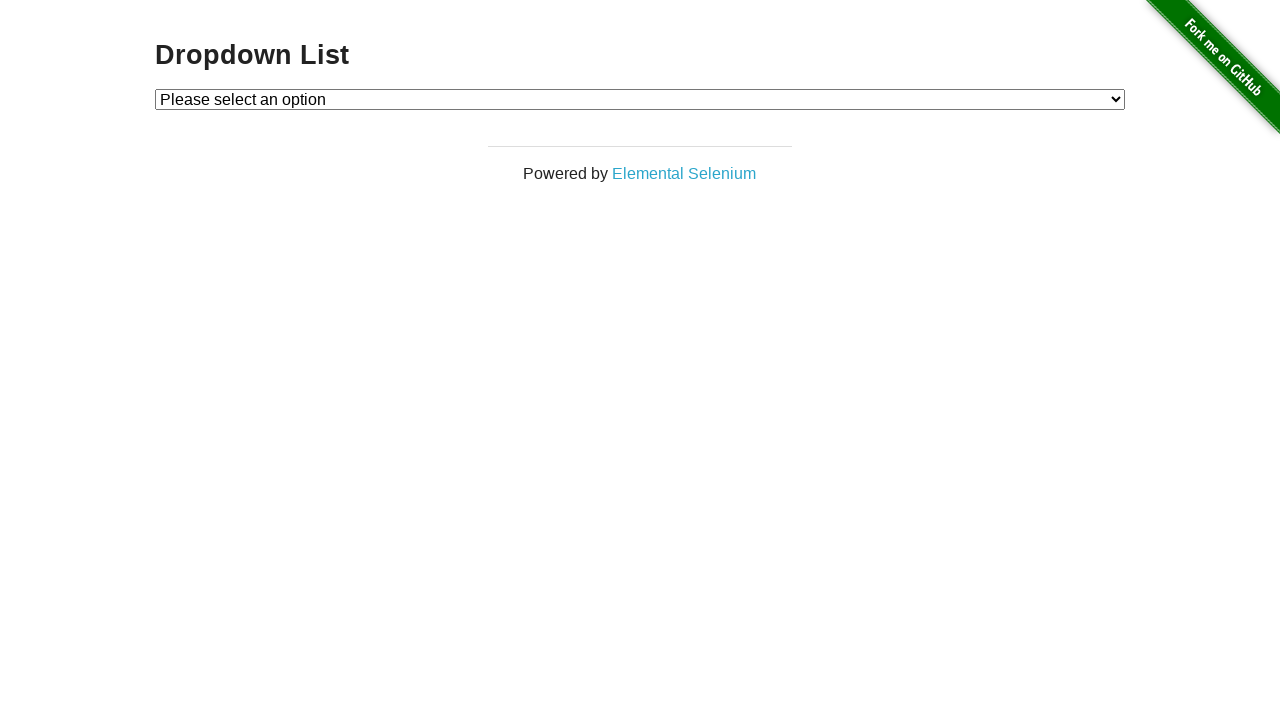

Selected 'Option 1' from dropdown on #dropdown
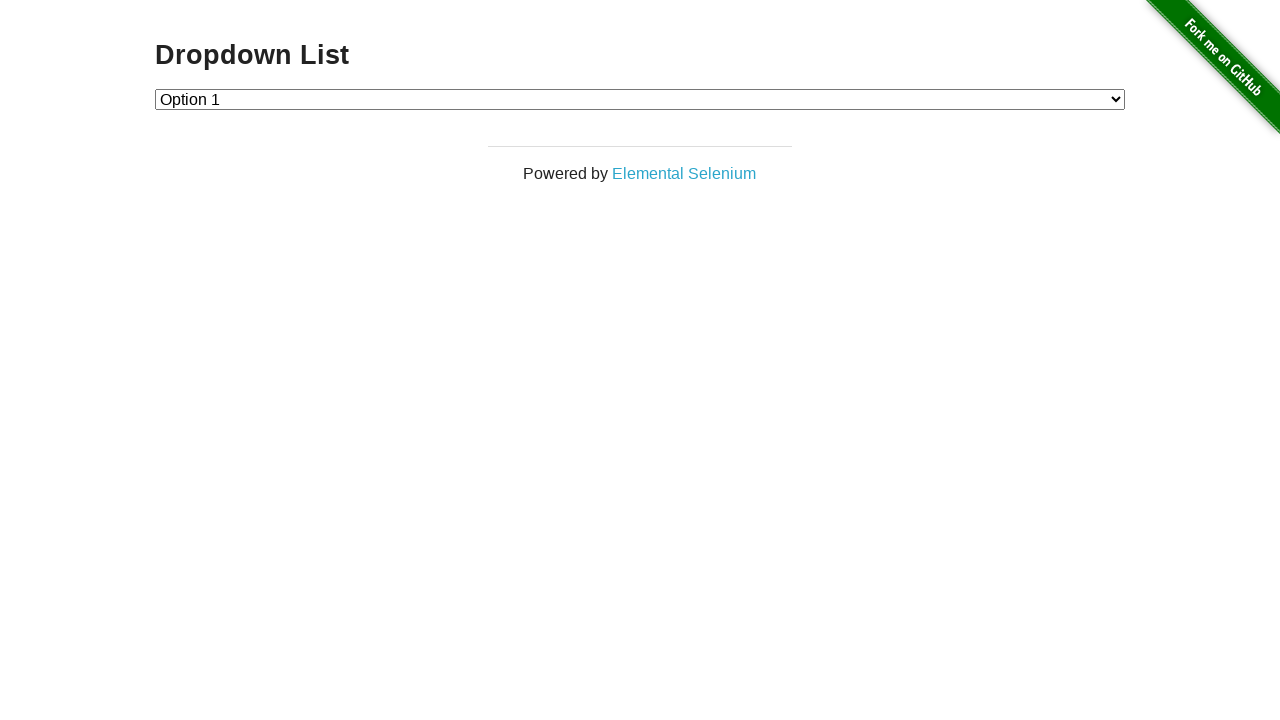

Verified dropdown is visible after selection
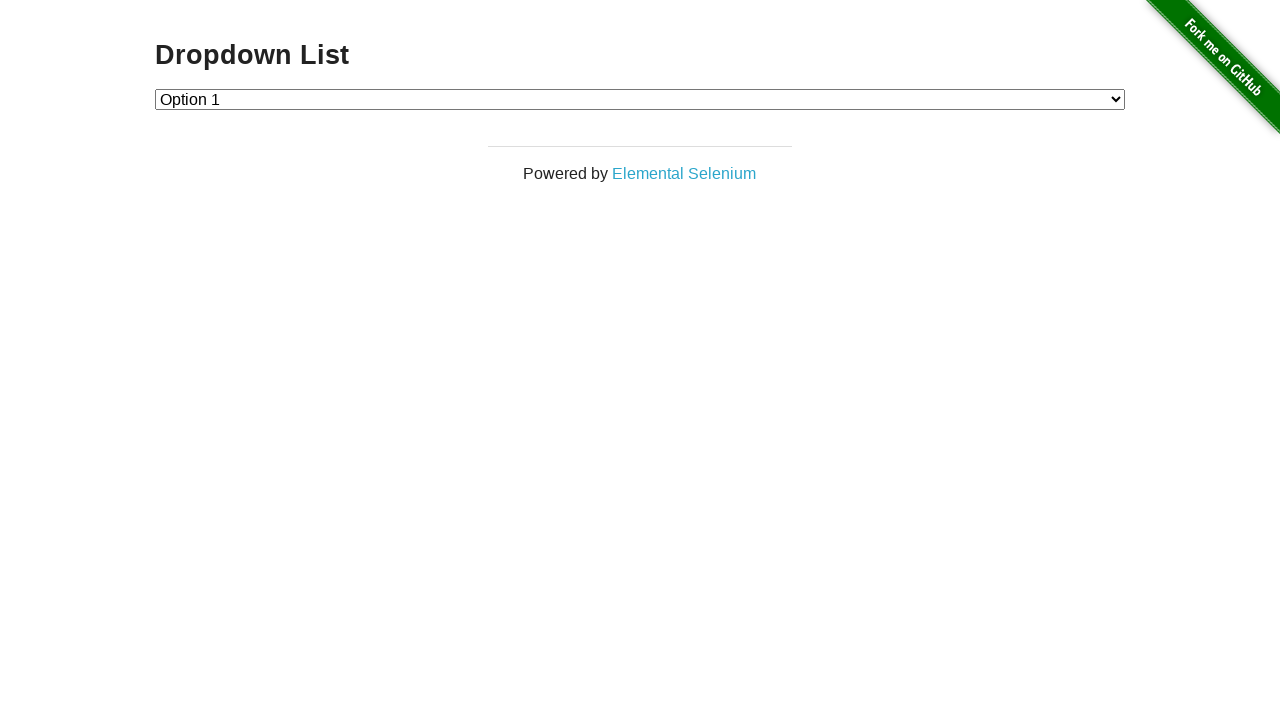

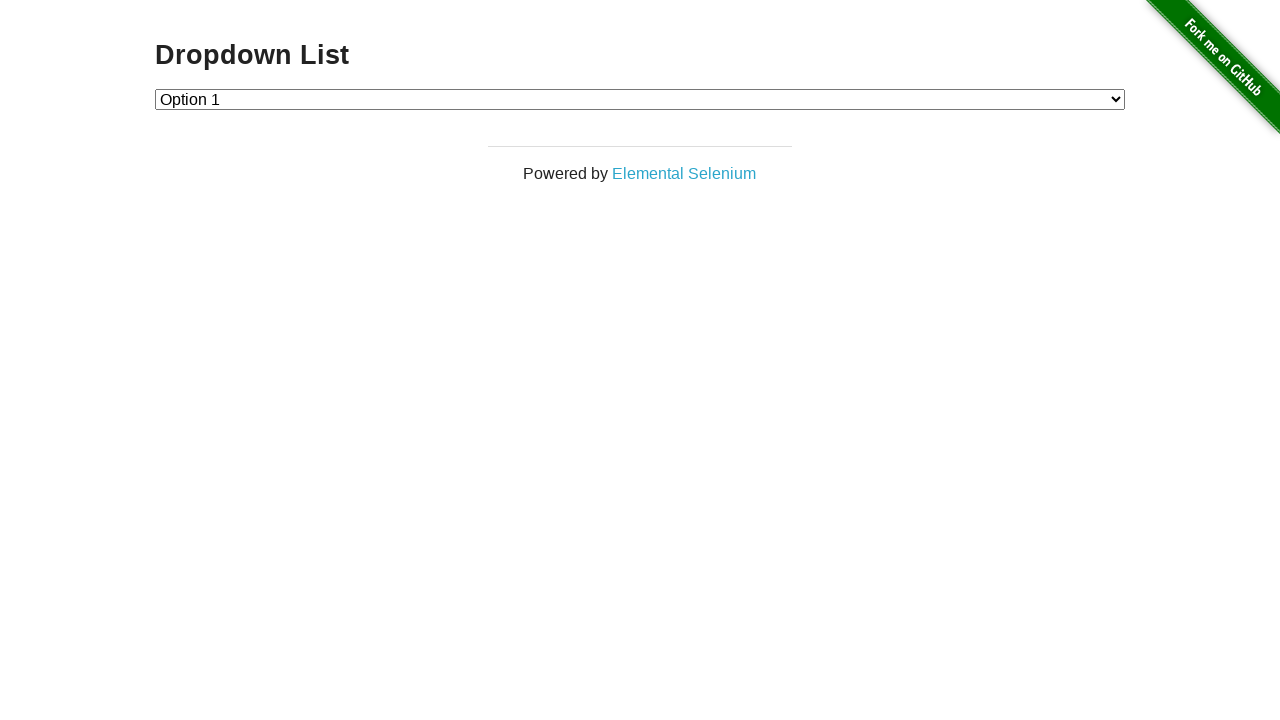